Tests JavaScript alert handling by clicking a button that triggers an alert, accepting it, and verifying the result message displays correctly.

Starting URL: https://the-internet.herokuapp.com/javascript_alerts

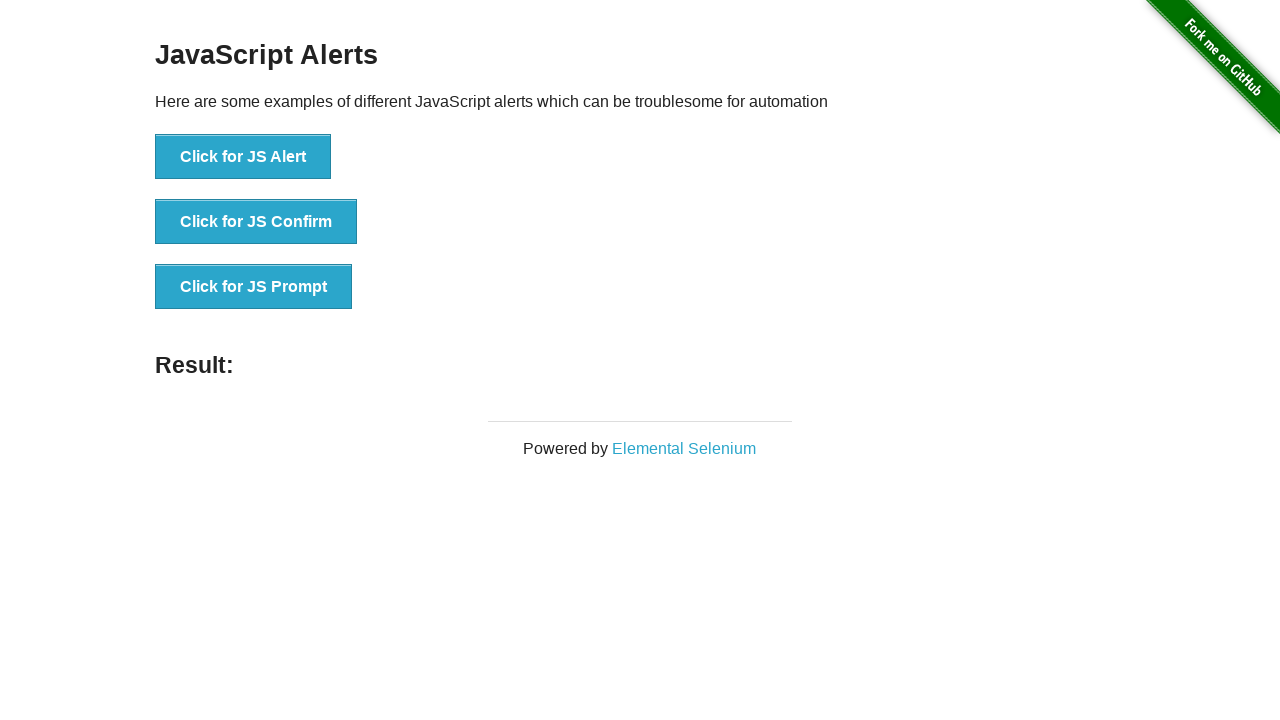

Clicked the 'Click for JS Alert' button to trigger JavaScript alert at (243, 157) on xpath=//button[text()='Click for JS Alert']
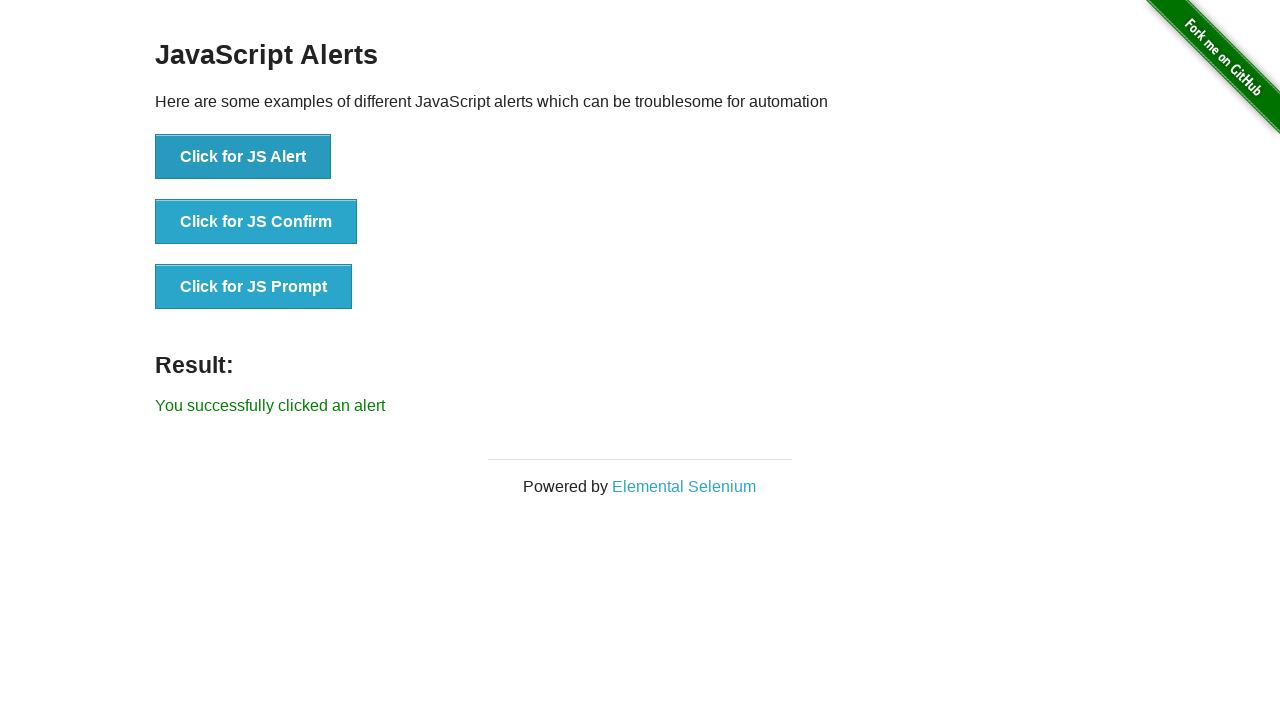

Set up dialog handler to automatically accept alerts
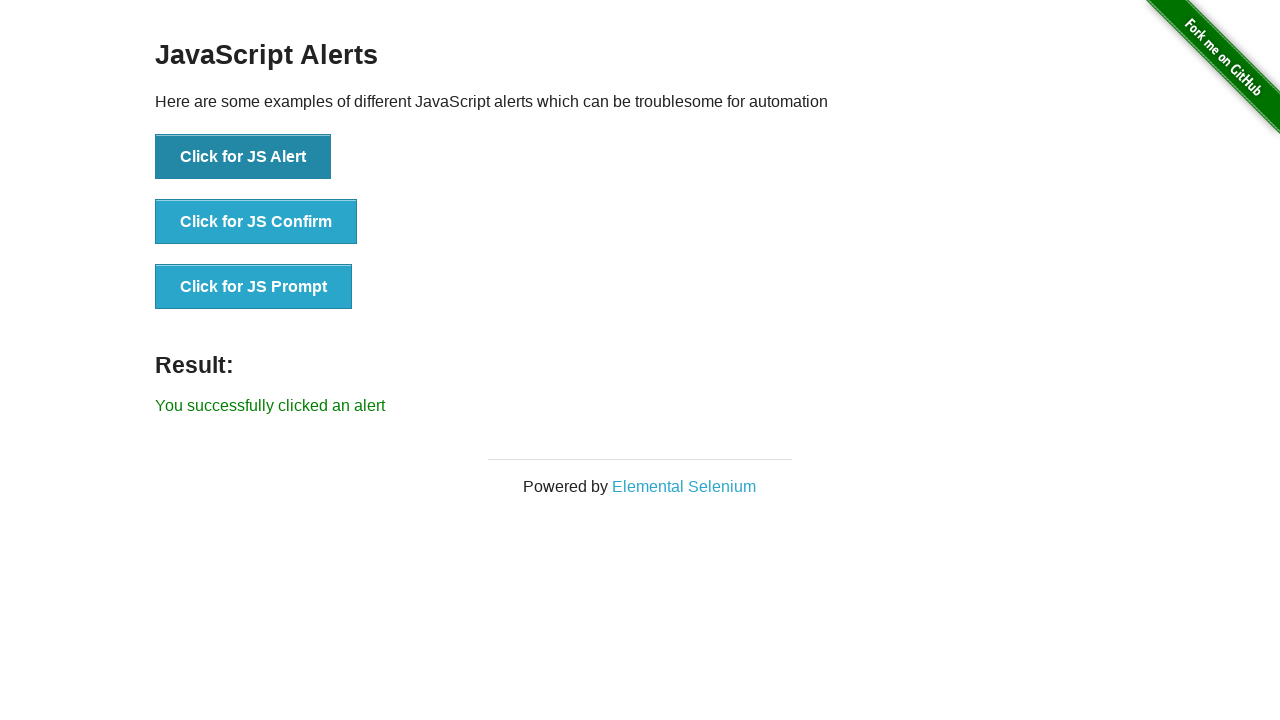

Clicked the 'Click for JS Alert' button again to trigger and accept the alert at (243, 157) on xpath=//button[text()='Click for JS Alert']
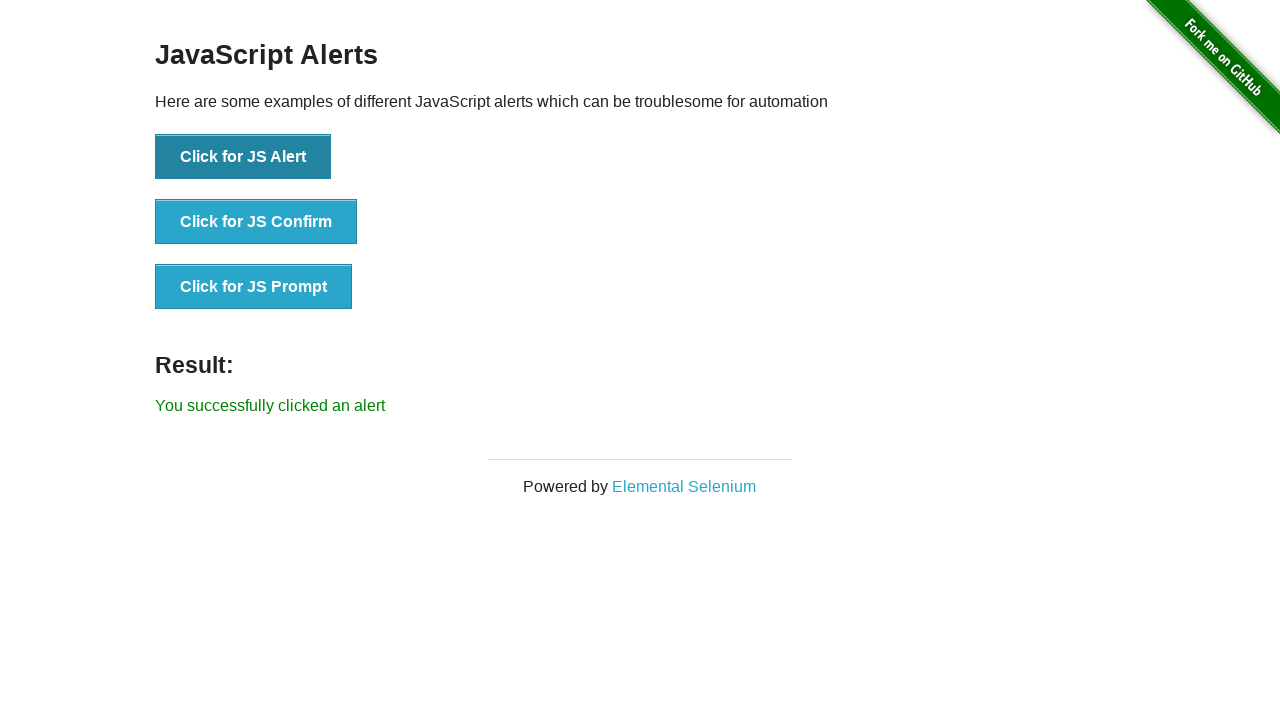

Waited for result message element to appear
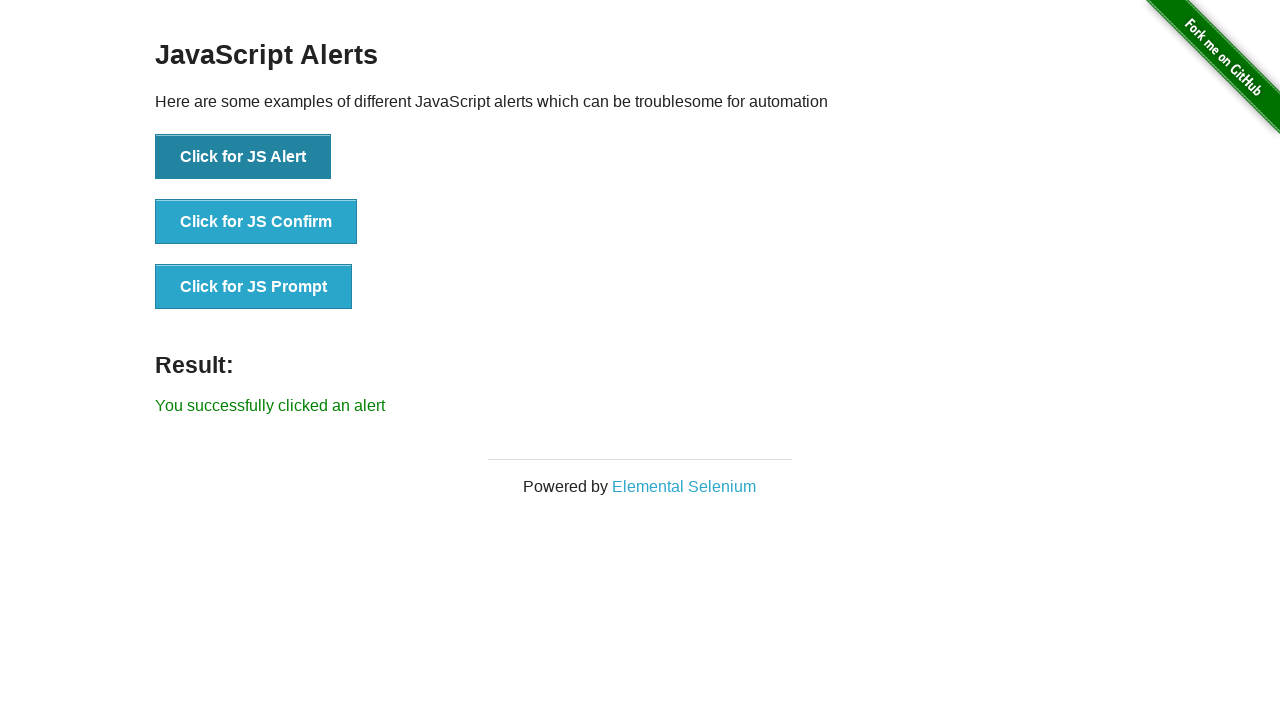

Retrieved result message text content
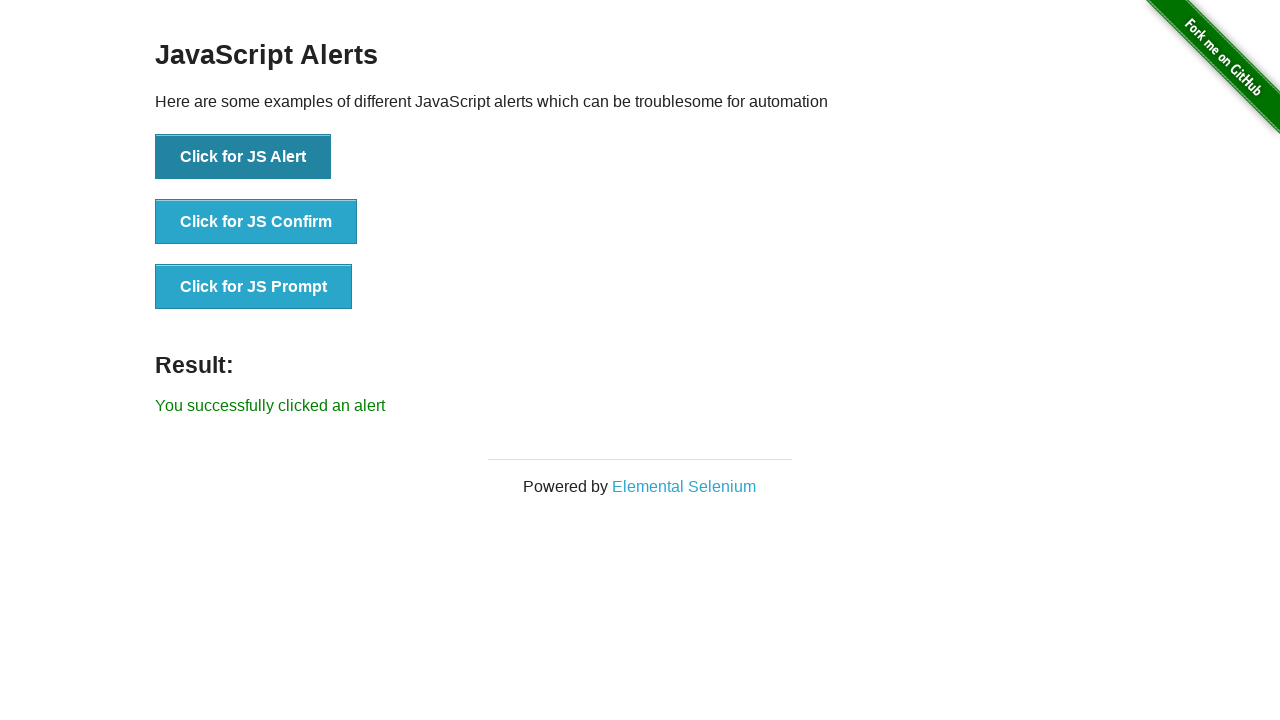

Verified result message displays 'You successfully clicked an alert'
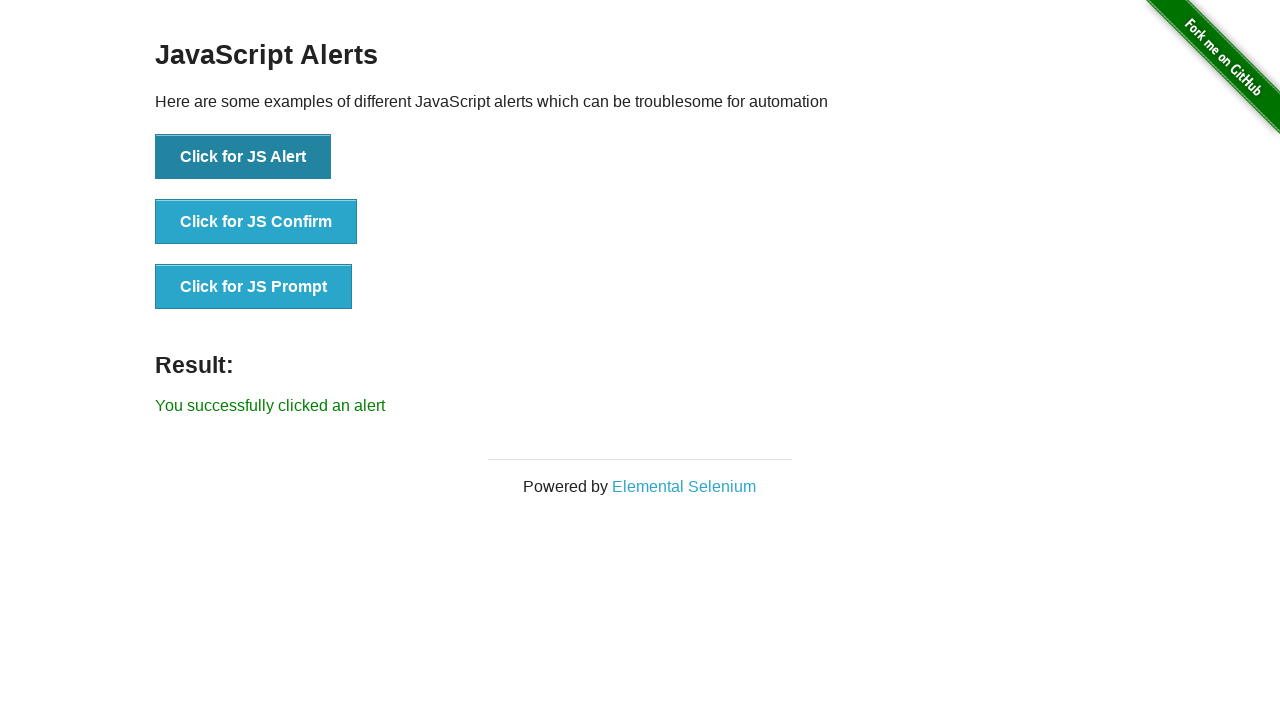

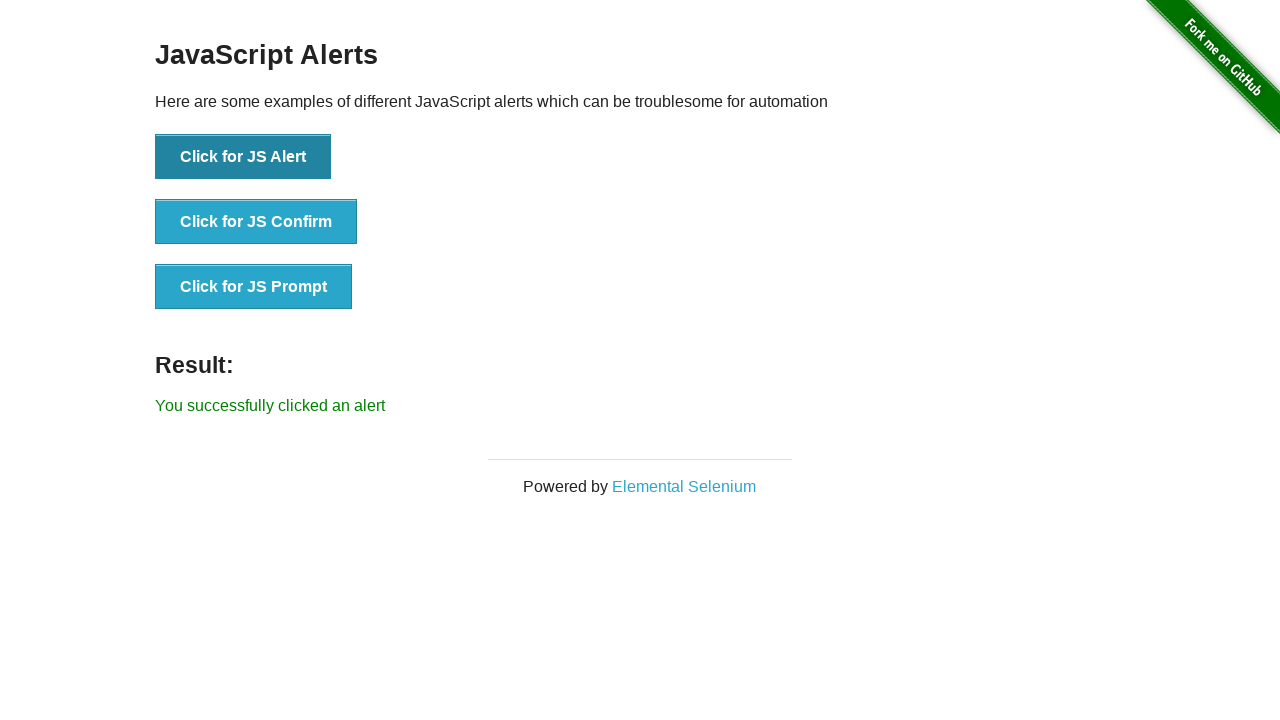